Tests e-commerce cart functionality on DemoBlaze by adding a Sony laptop and Dell laptop to cart, then deleting the Dell laptop from the cart

Starting URL: https://www.demoblaze.com

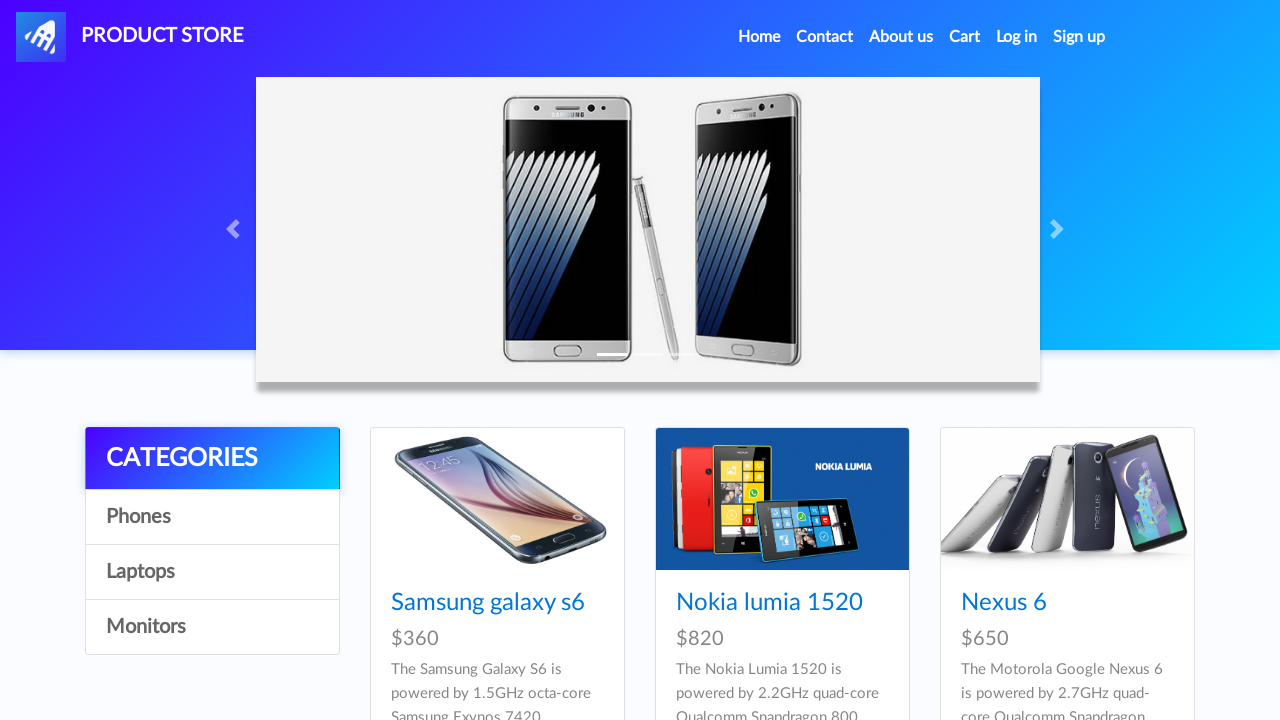

Clicked on Laptops category at (212, 572) on a:has-text('Laptops')
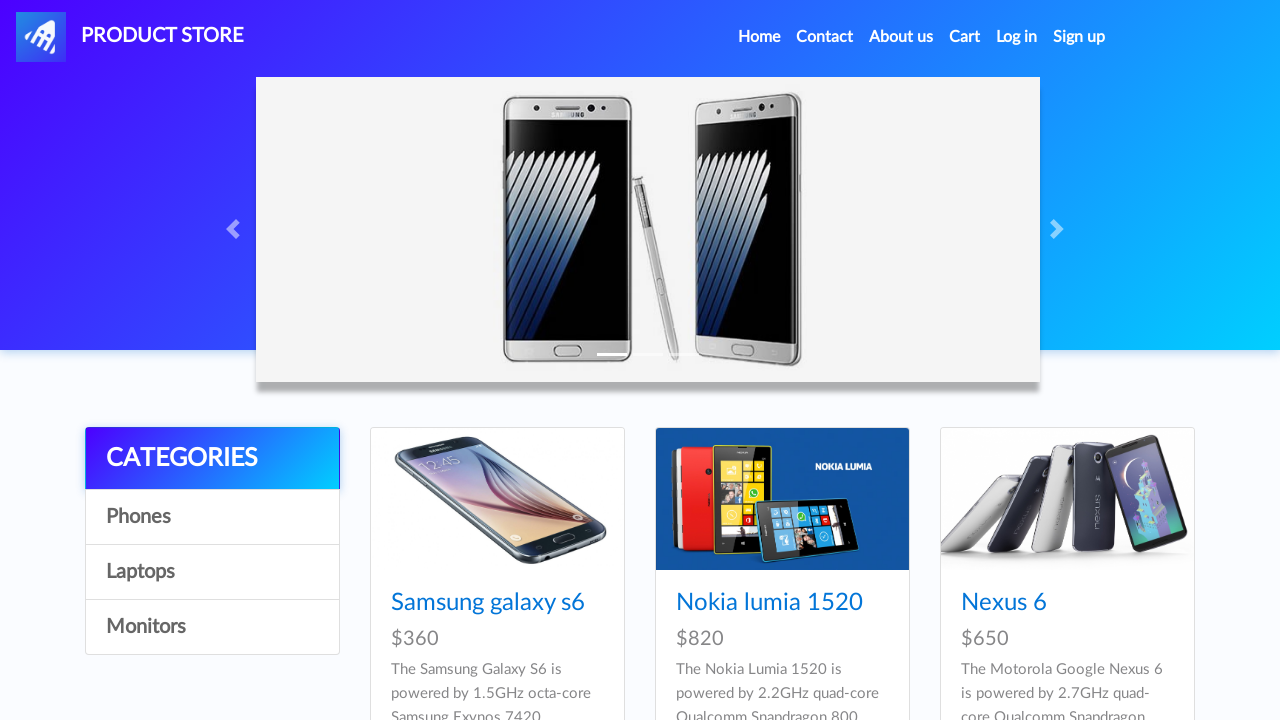

Waited for category to load
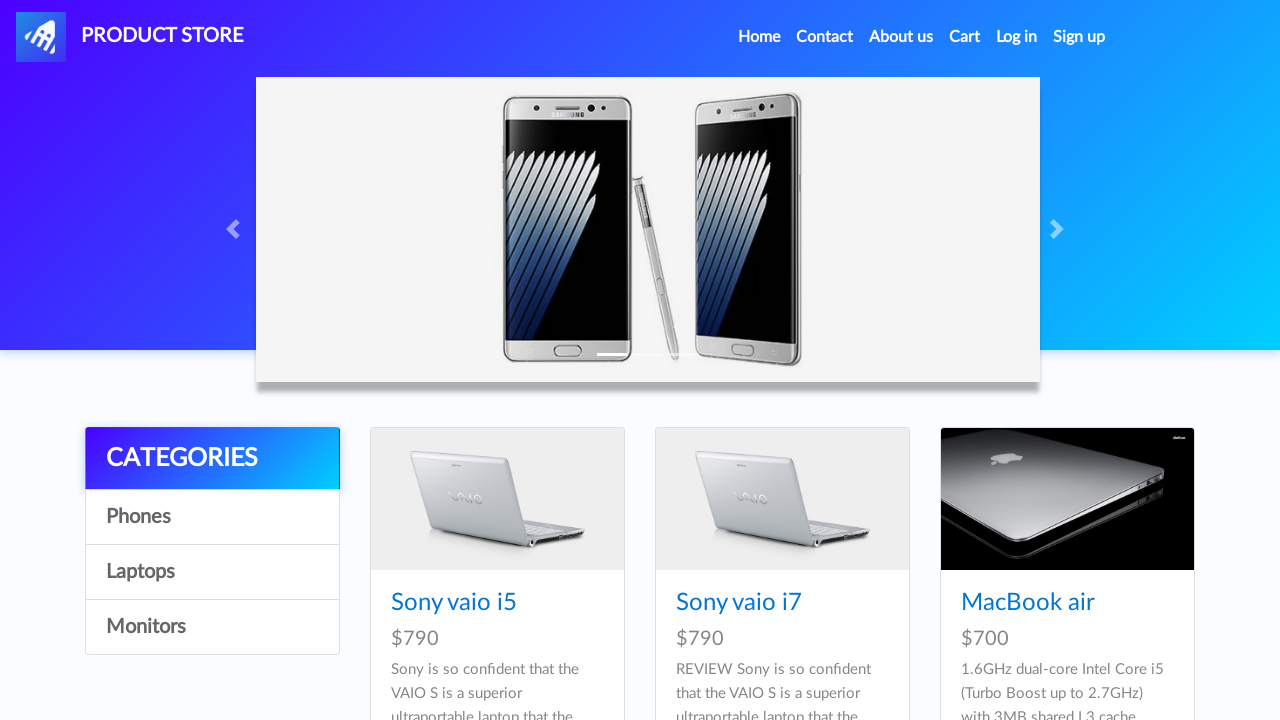

Clicked on Sony vaio i5 laptop at (454, 603) on a:has-text('Sony vaio i5')
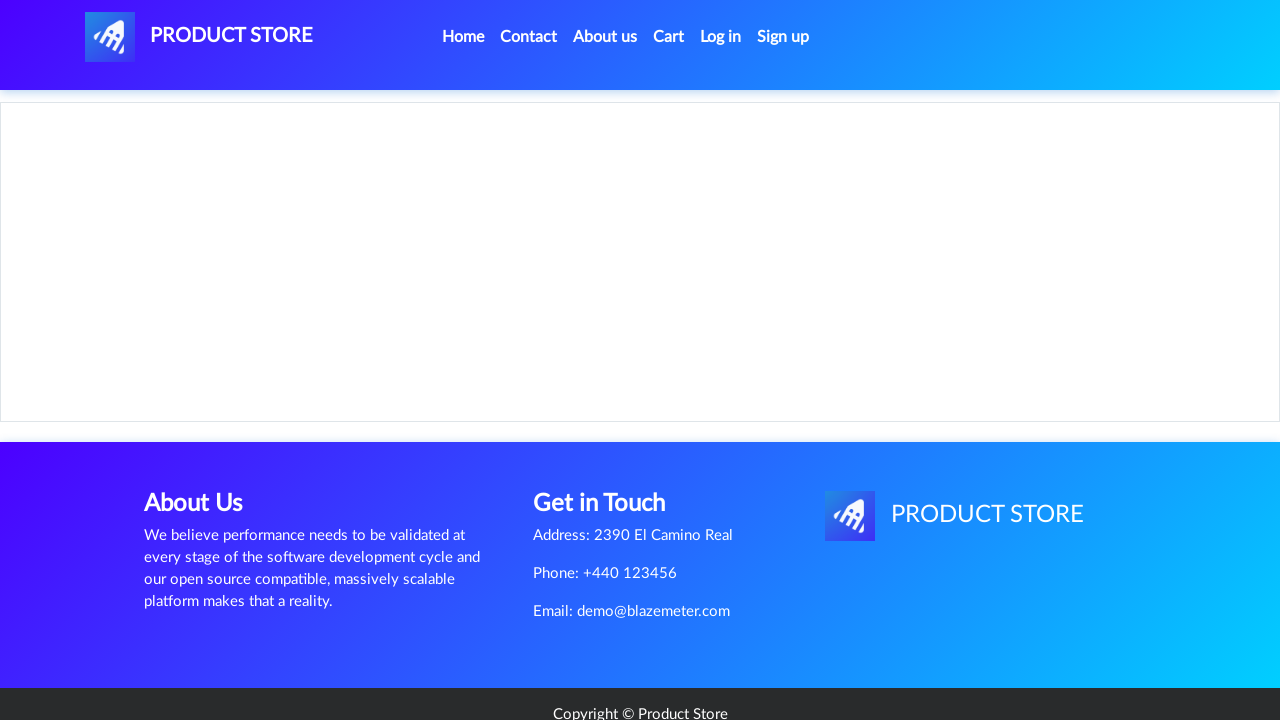

Sony laptop product page loaded
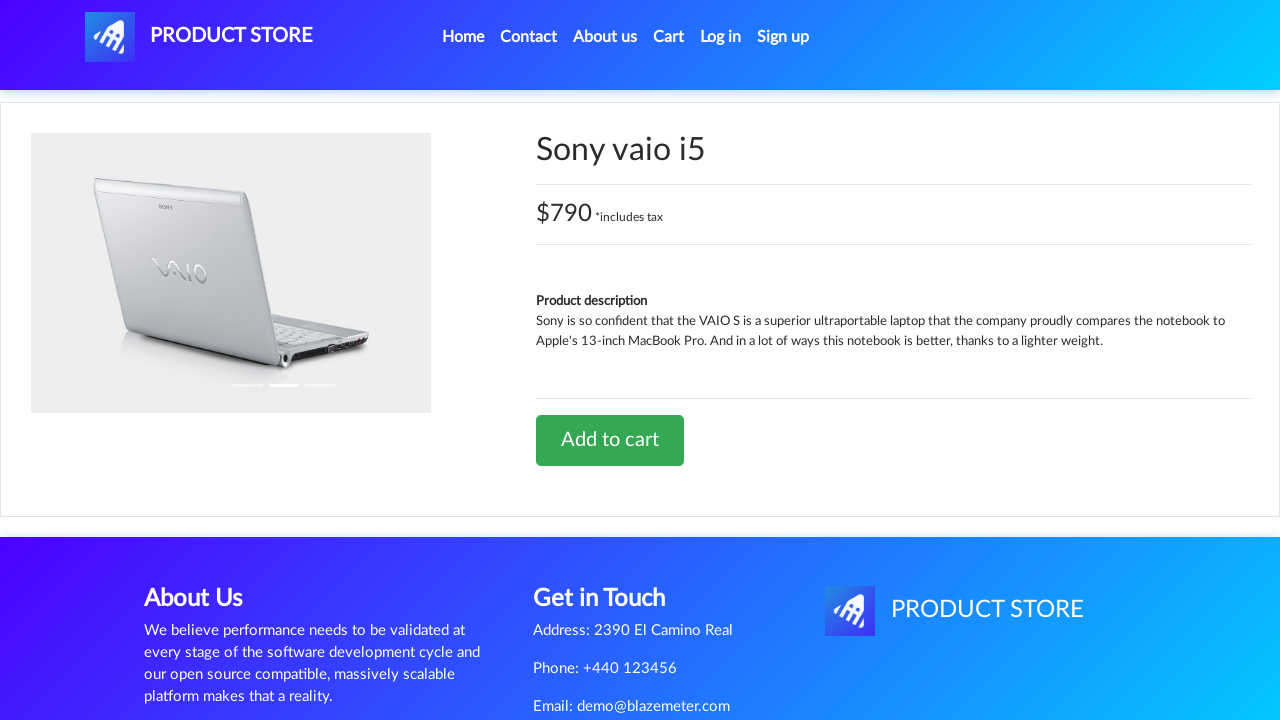

Clicked Add to cart button for Sony laptop at (610, 440) on a:has-text('Add to cart')
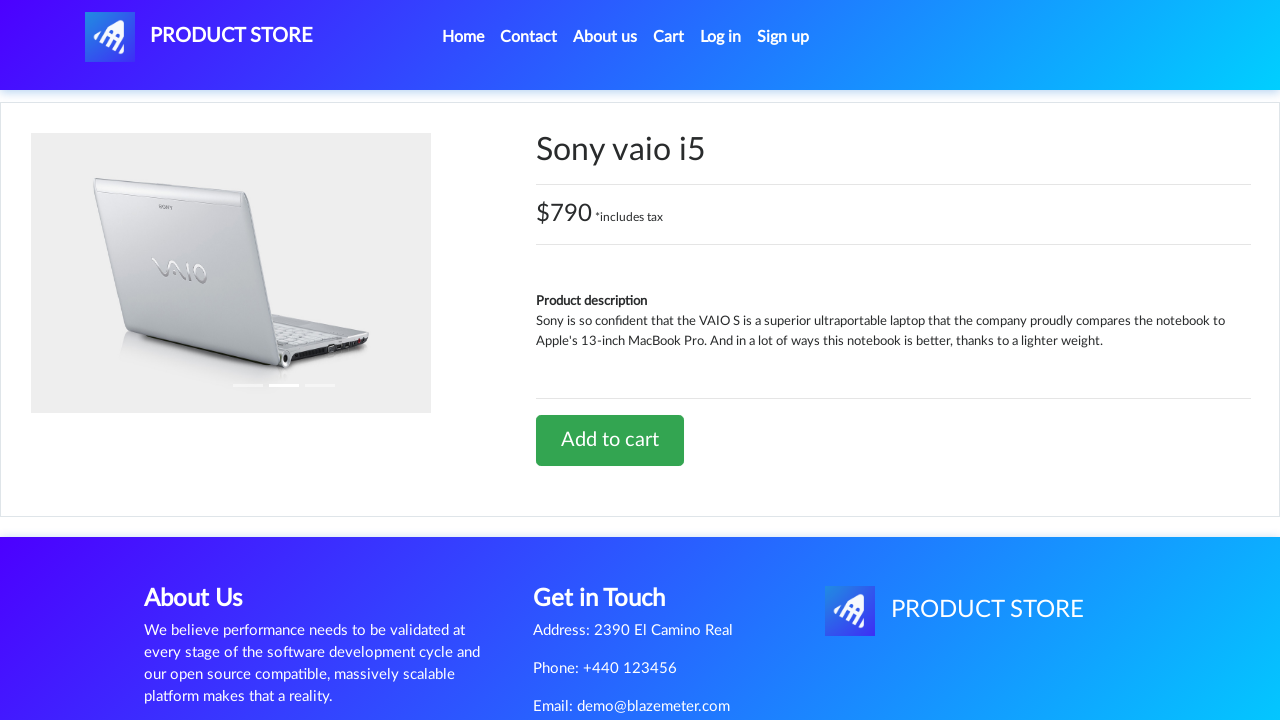

Accepted alert confirmation for Sony laptop added to cart
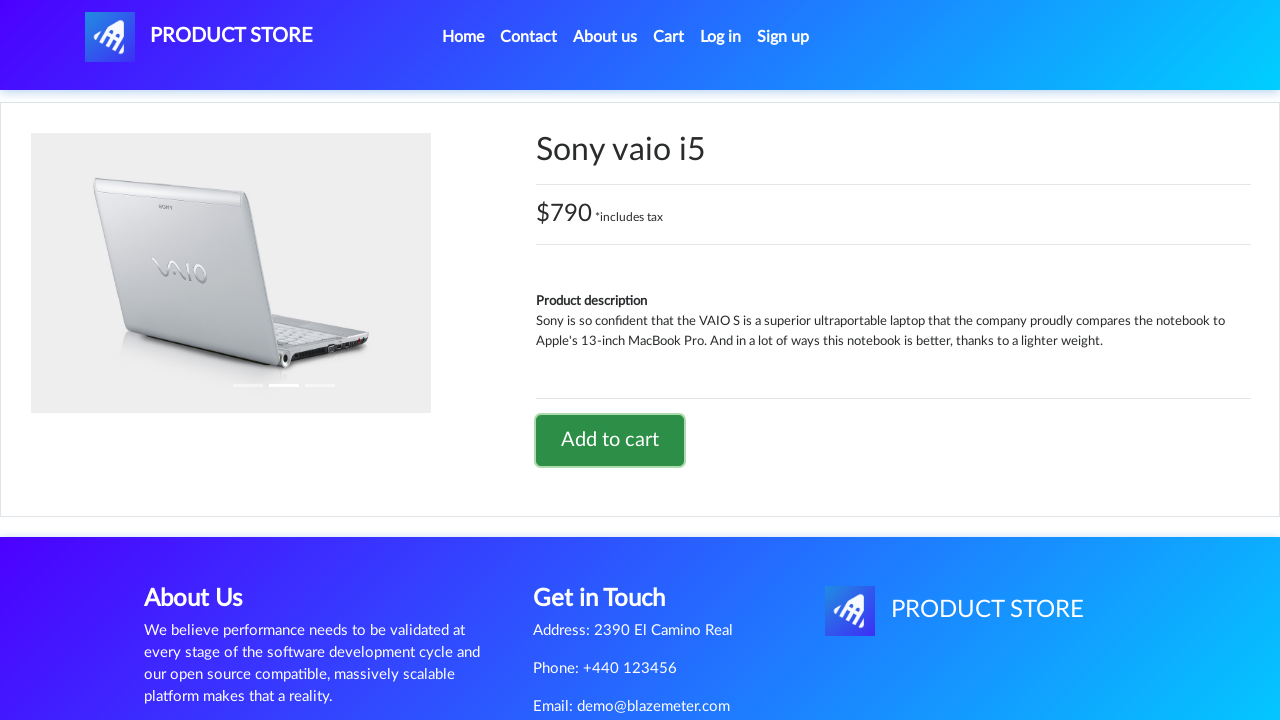

Navigated back to DemoBlaze home page
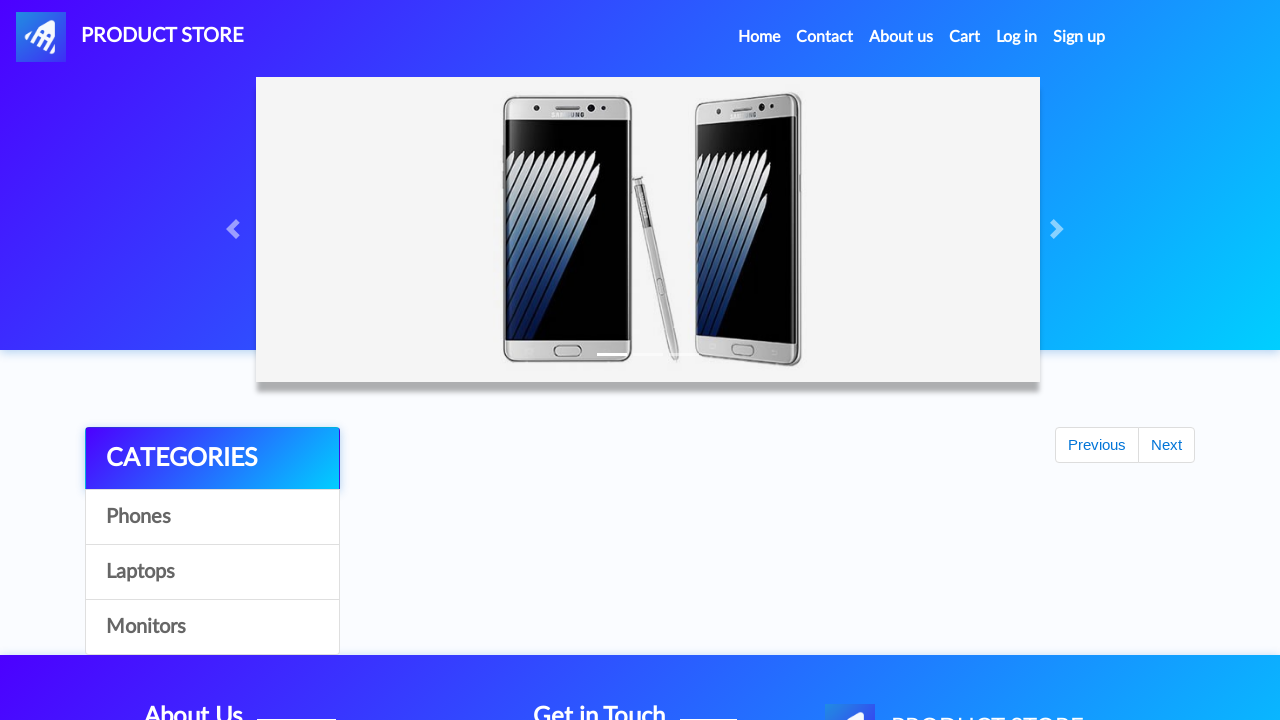

Clicked on Laptops category again at (212, 572) on a:has-text('Laptops')
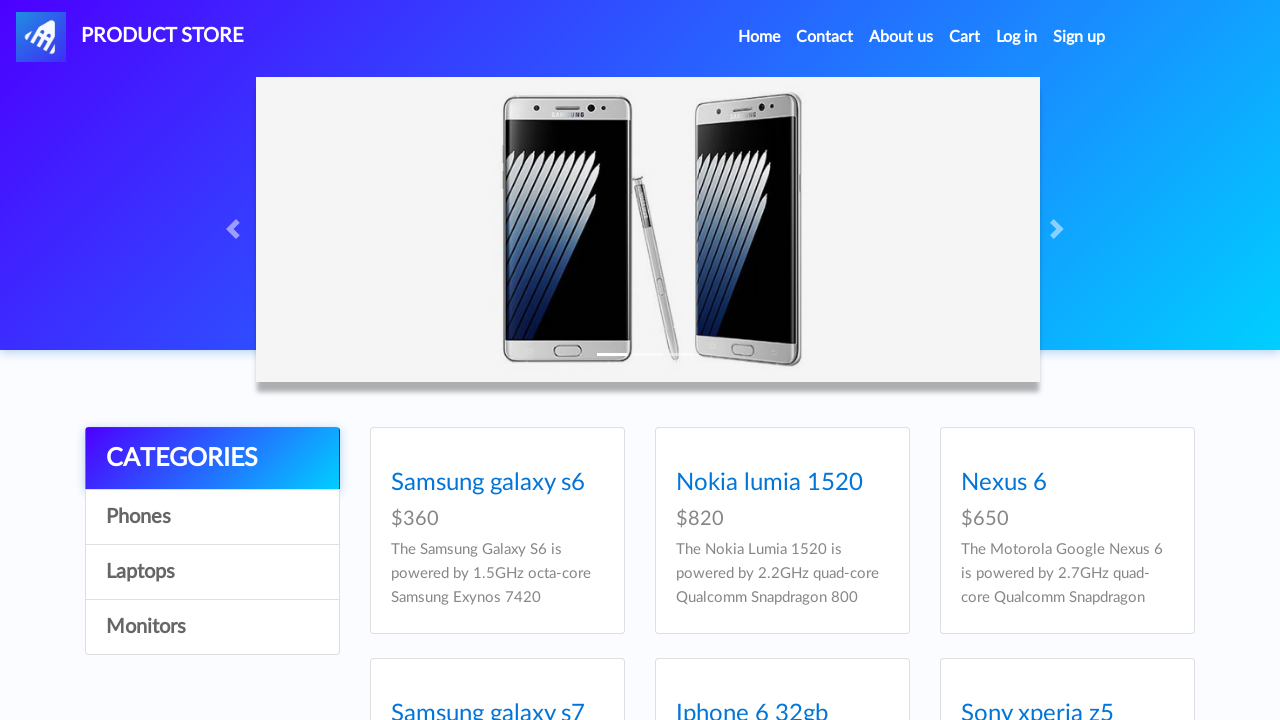

Waited for Laptops category to load
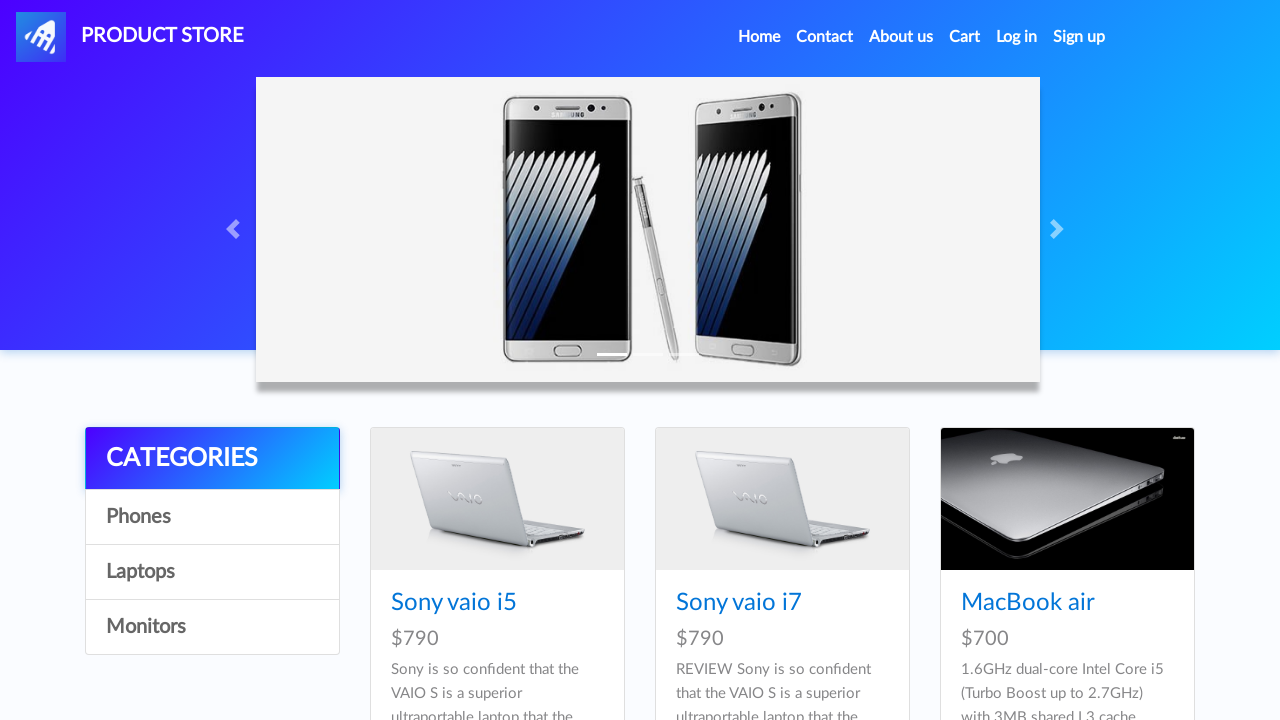

Clicked on Dell i7 8gb laptop at (448, 361) on a:has-text('Dell i7 8gb')
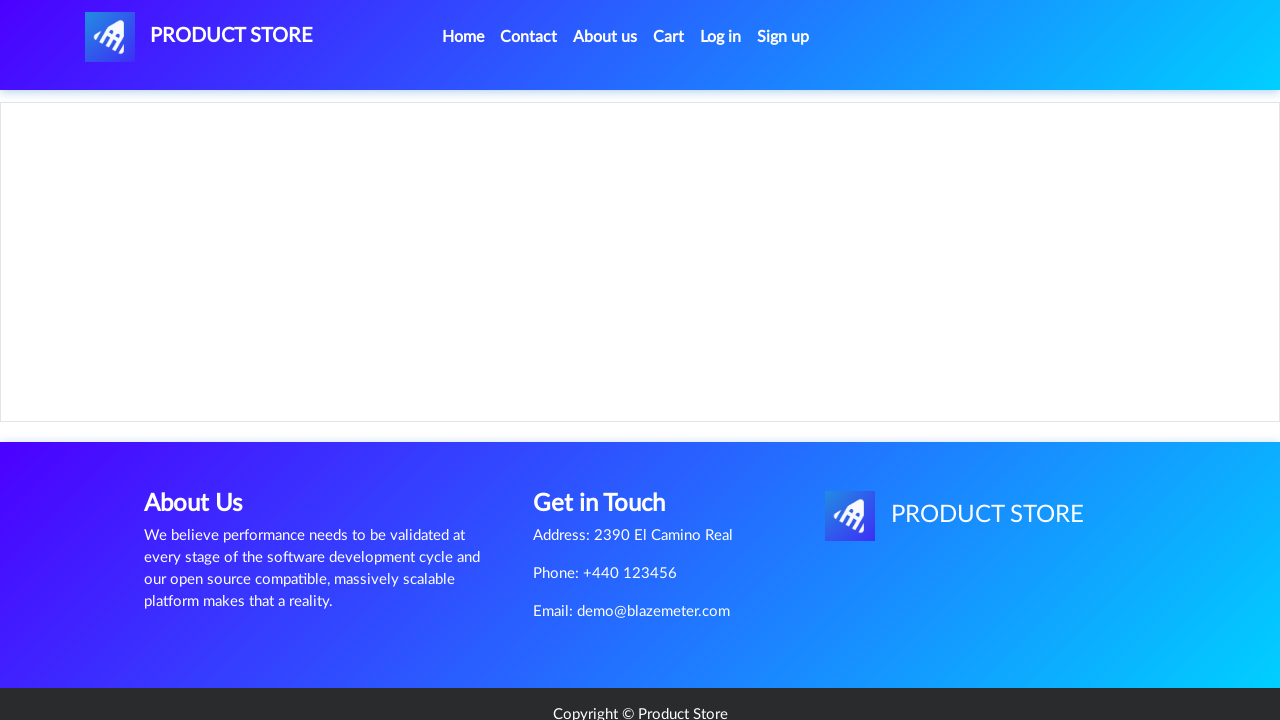

Dell laptop product page loaded
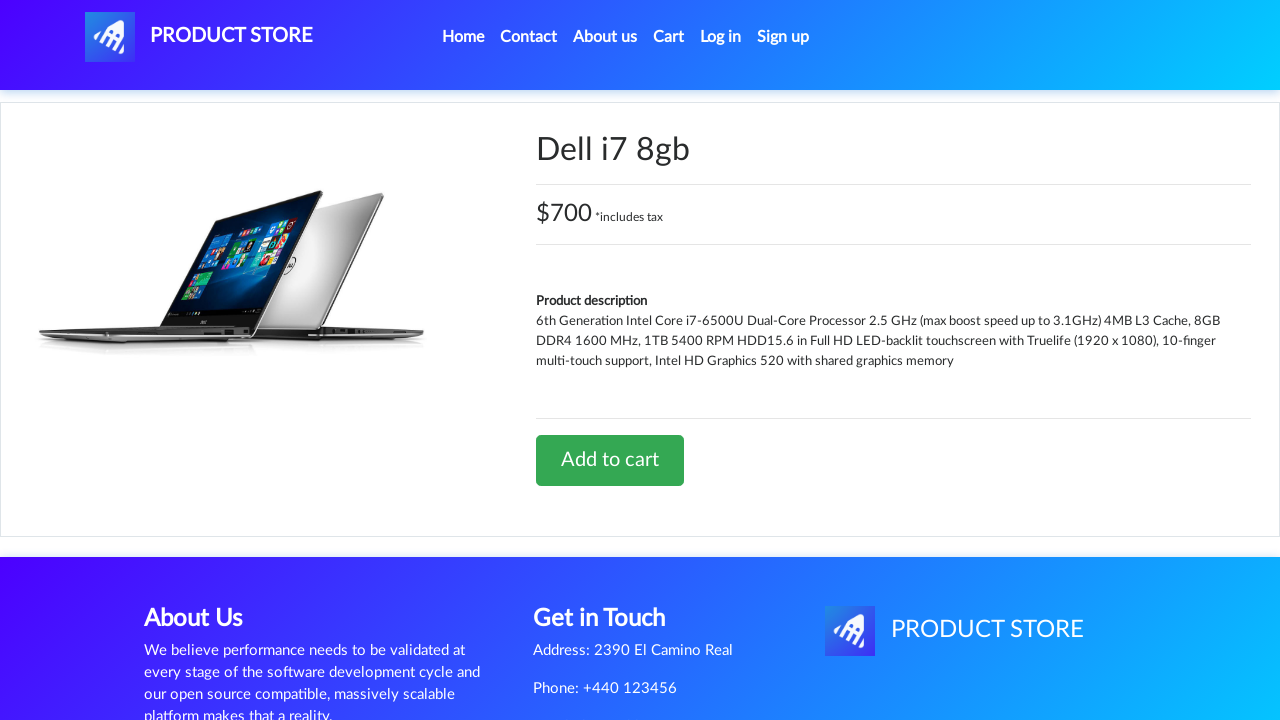

Clicked Add to cart button for Dell laptop at (610, 460) on a:has-text('Add to cart')
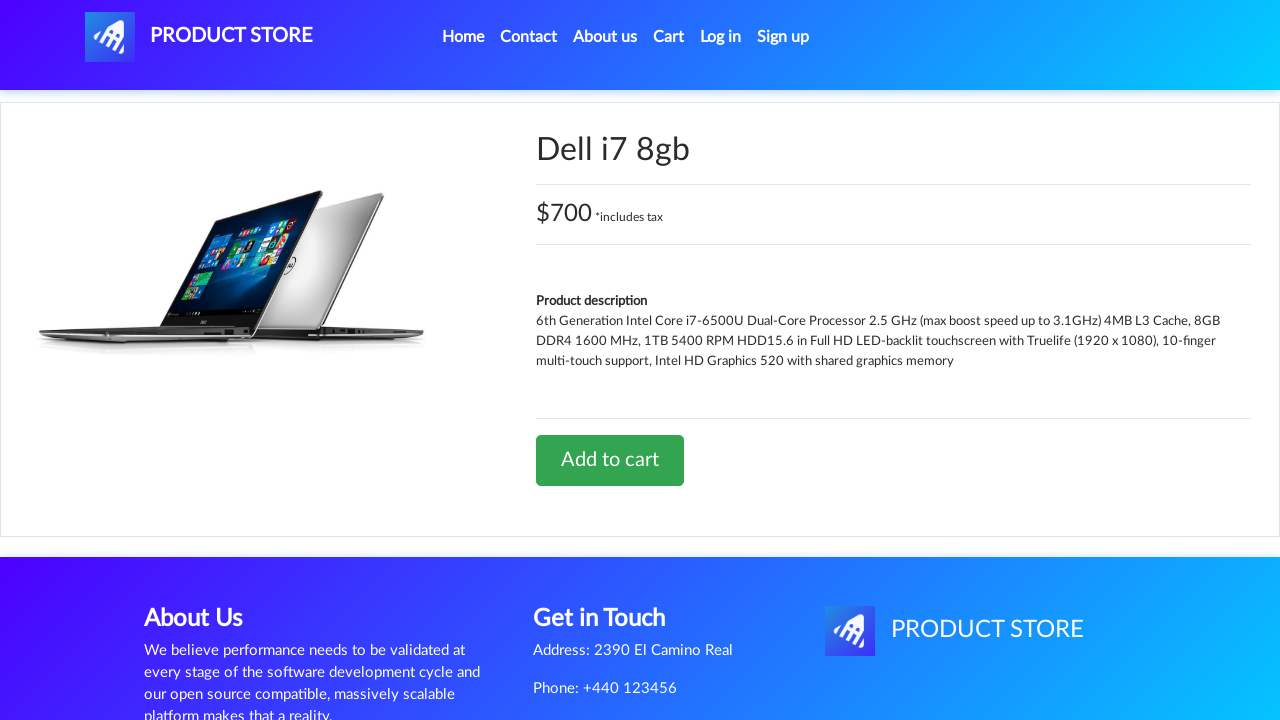

Waited for Dell laptop to be added to cart
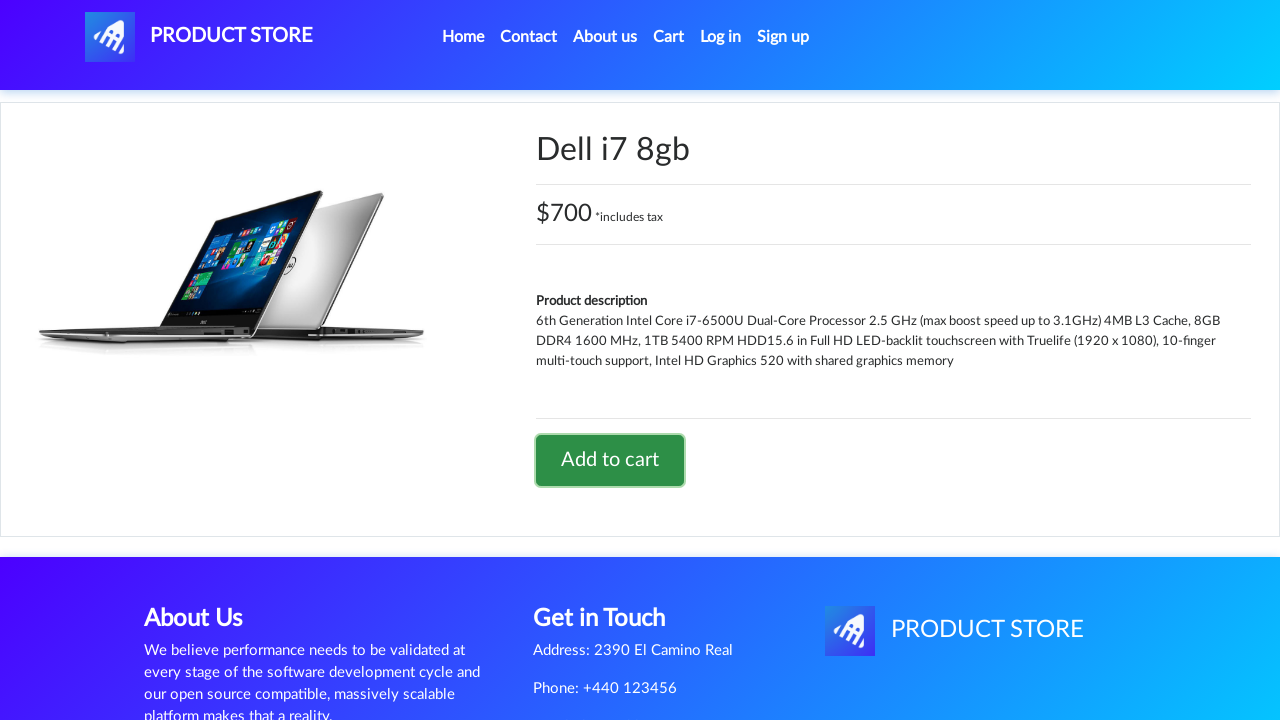

Clicked on Cart link at (669, 37) on #cartur
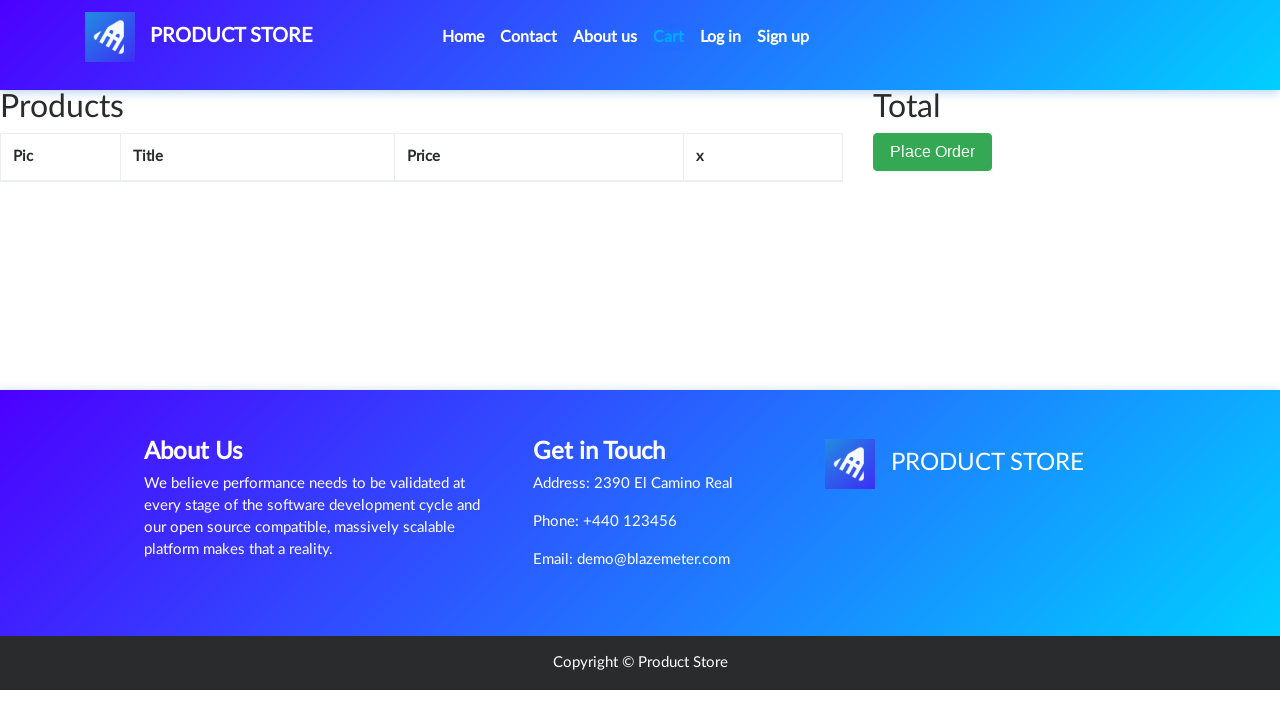

Cart page loaded with both laptops
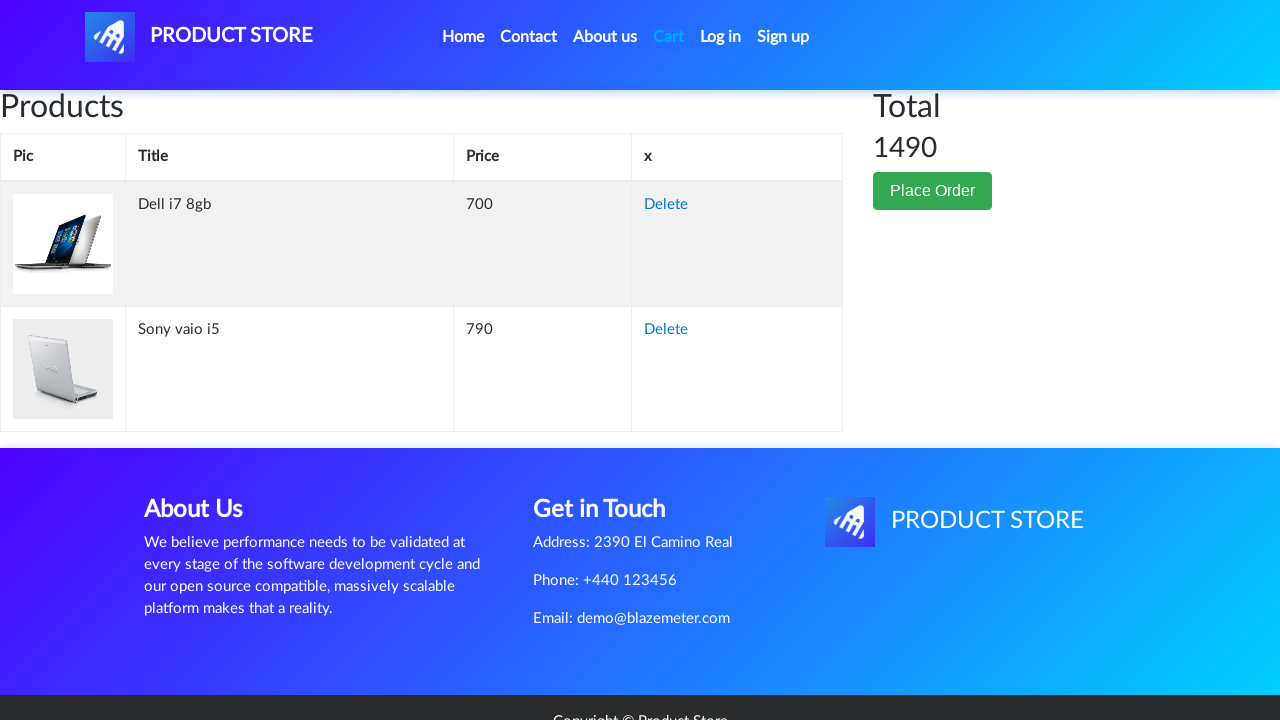

Clicked Delete button for Dell i7 8gb laptop at (666, 205) on #tbodyid tr >> internal:has-text="Dell i7 8gb"i >> a:has-text('Delete')
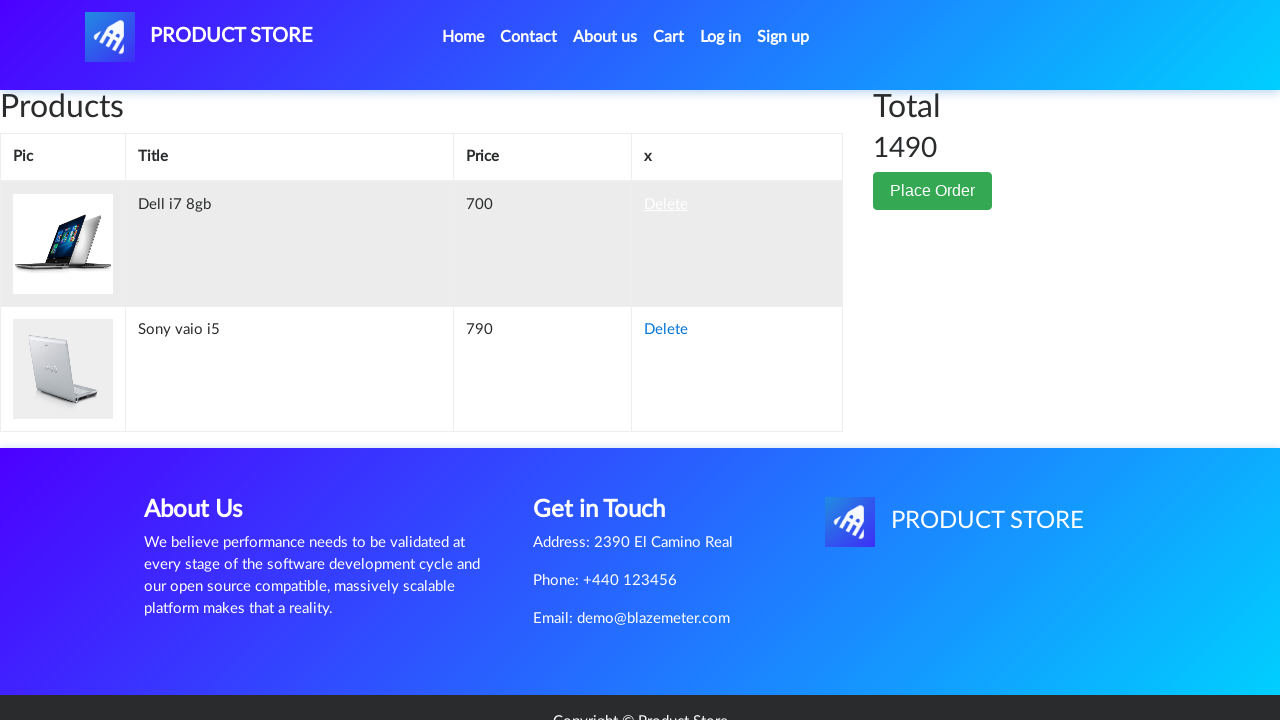

Dell laptop removed from cart successfully
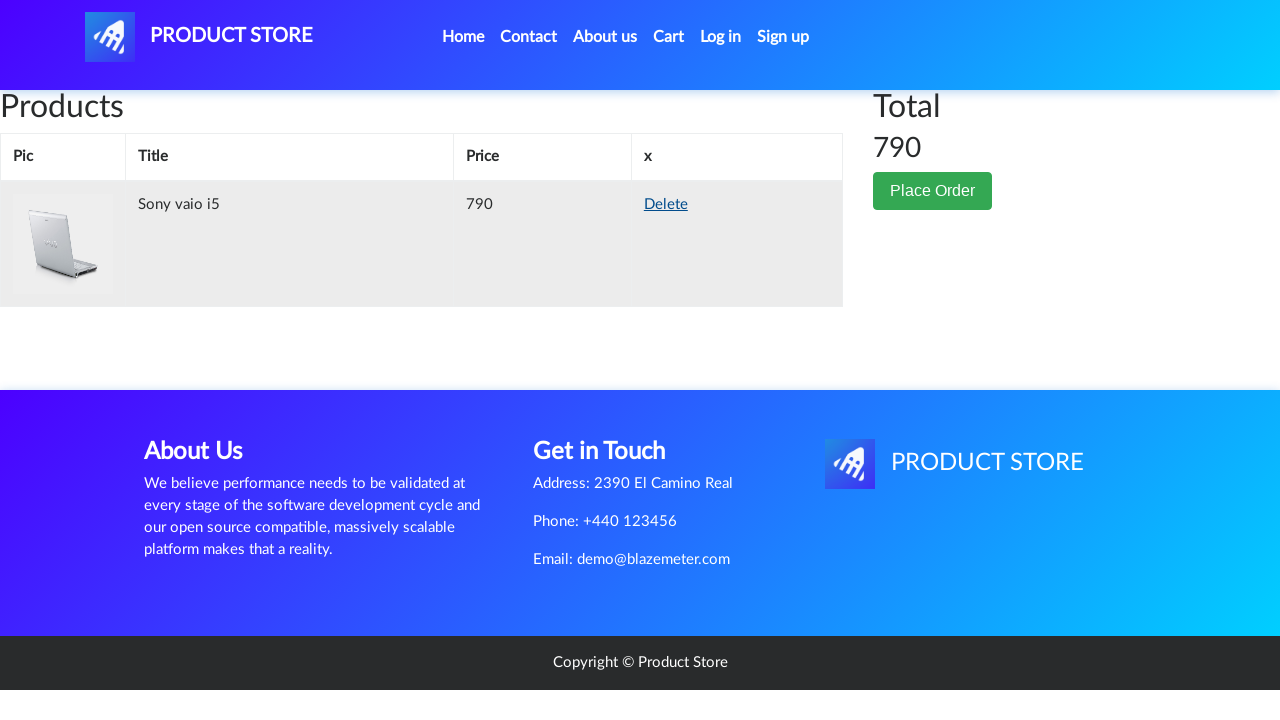

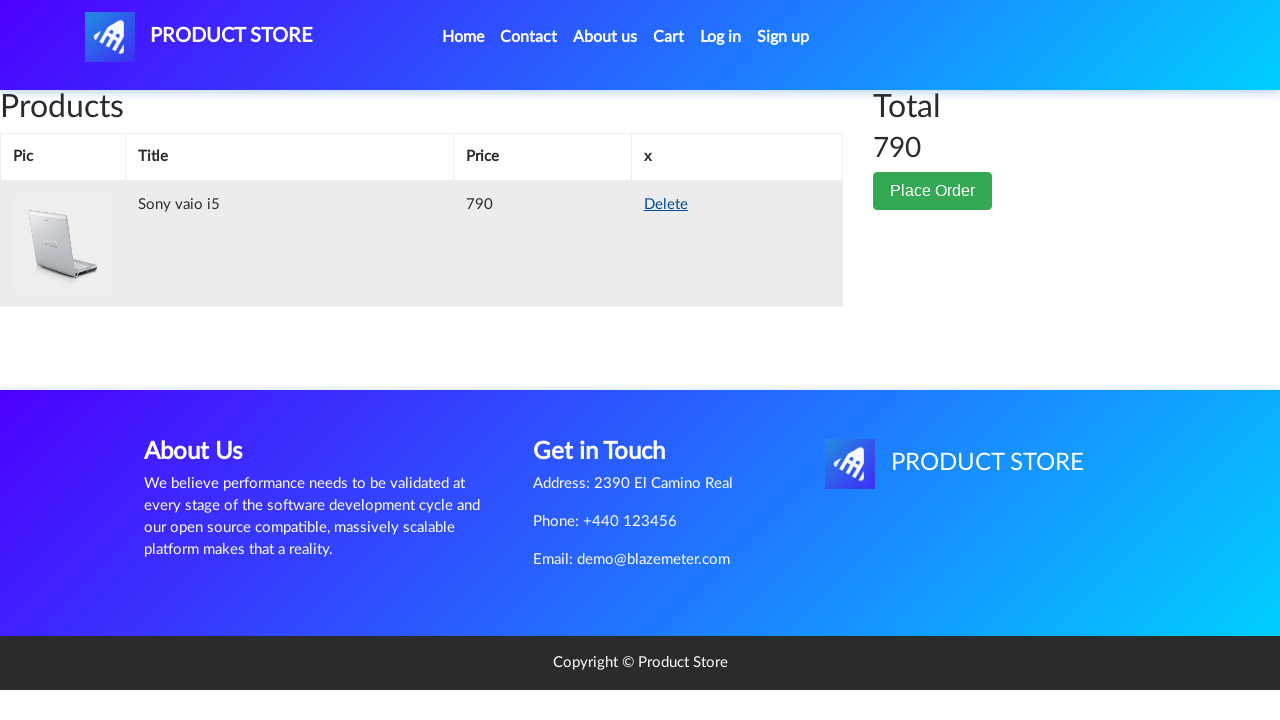